Tests that the Clear completed button is hidden when no items are completed

Starting URL: https://demo.playwright.dev/todomvc

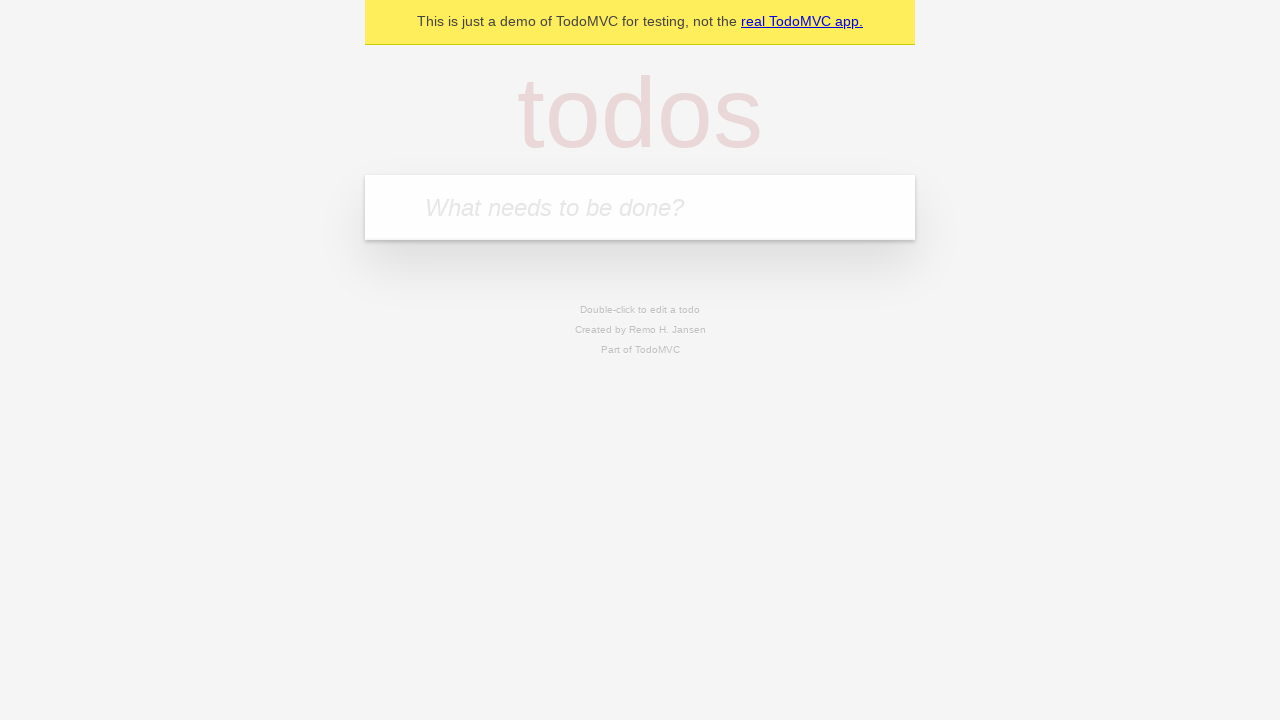

Filled todo input with 'buy some cheese' on internal:attr=[placeholder="What needs to be done?"i]
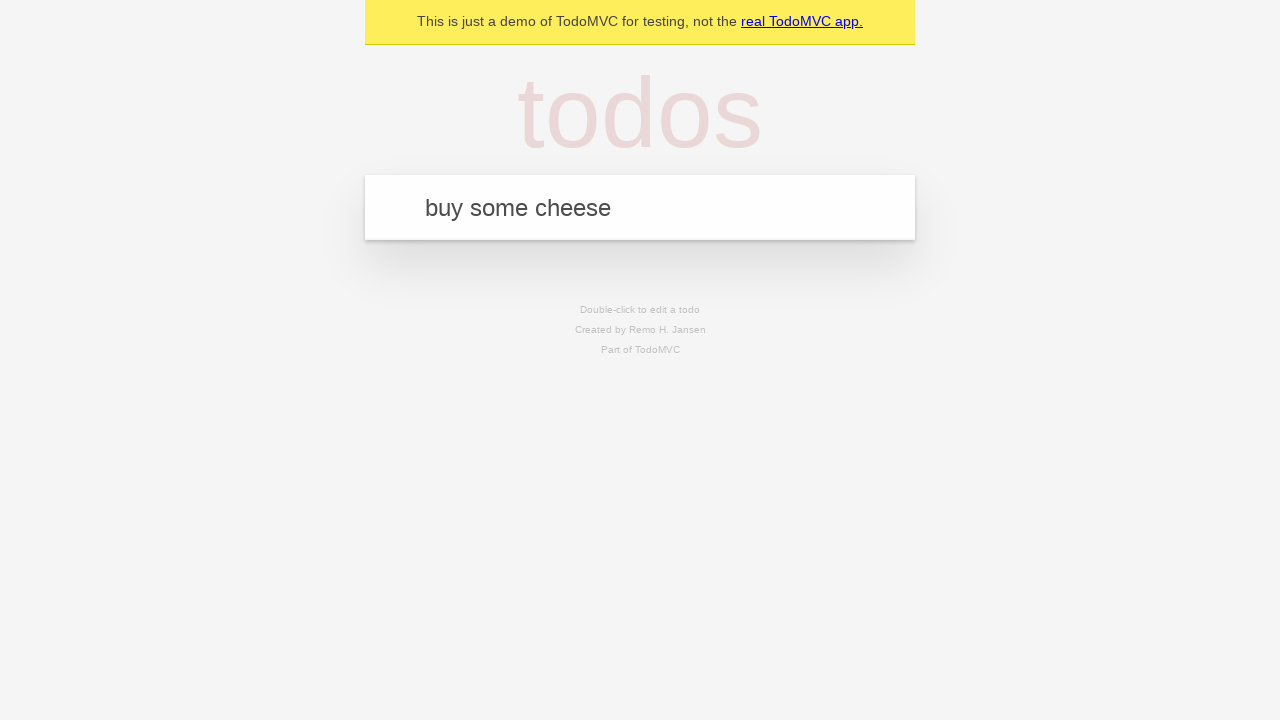

Pressed Enter to add first todo on internal:attr=[placeholder="What needs to be done?"i]
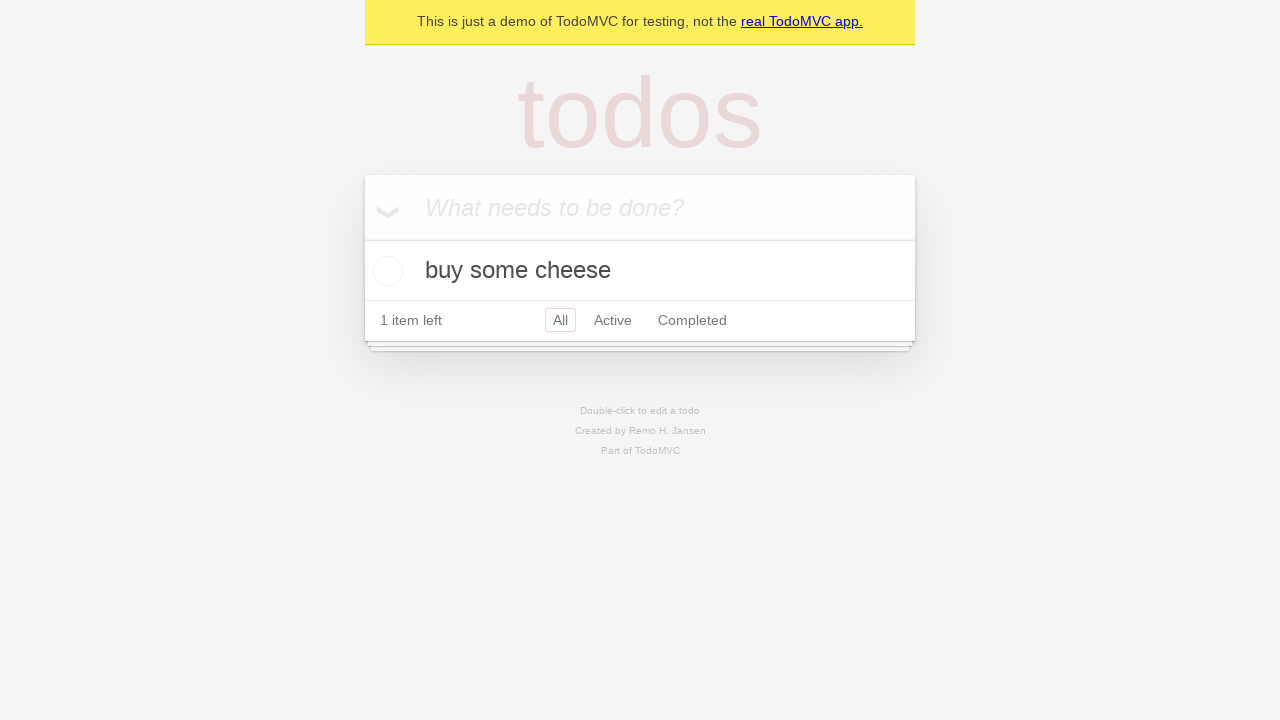

Filled todo input with 'feed the cat' on internal:attr=[placeholder="What needs to be done?"i]
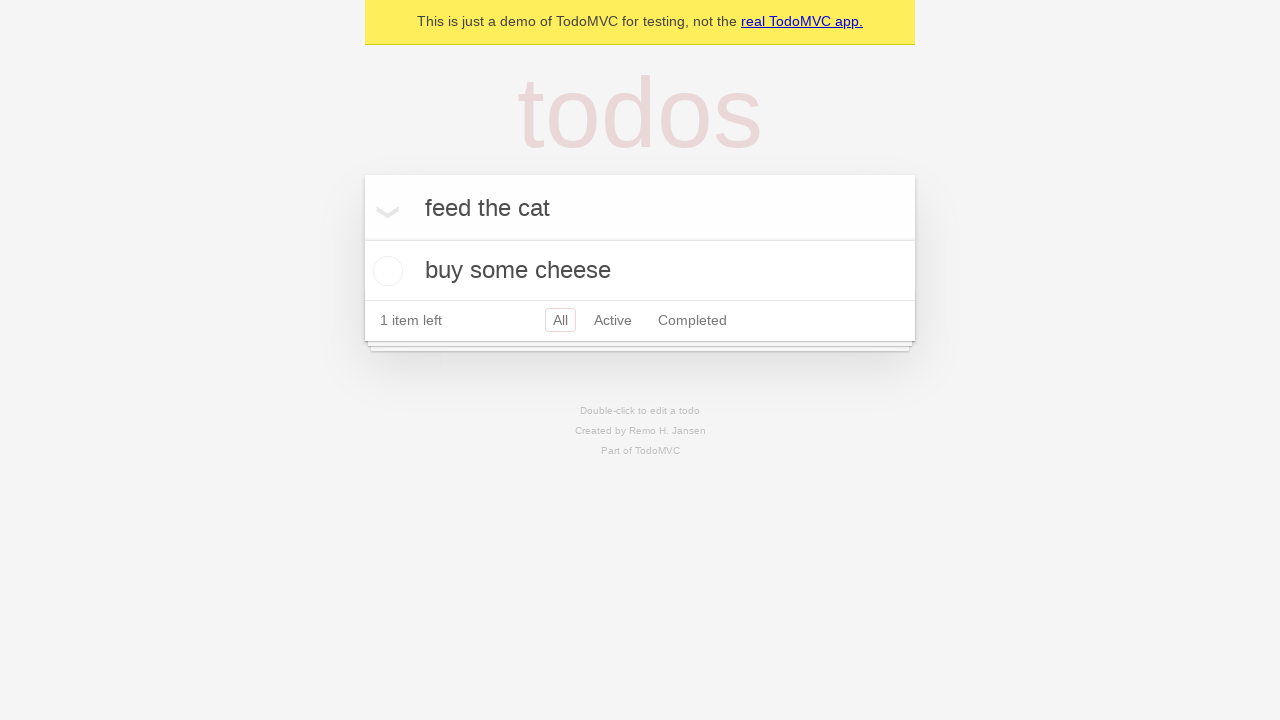

Pressed Enter to add second todo on internal:attr=[placeholder="What needs to be done?"i]
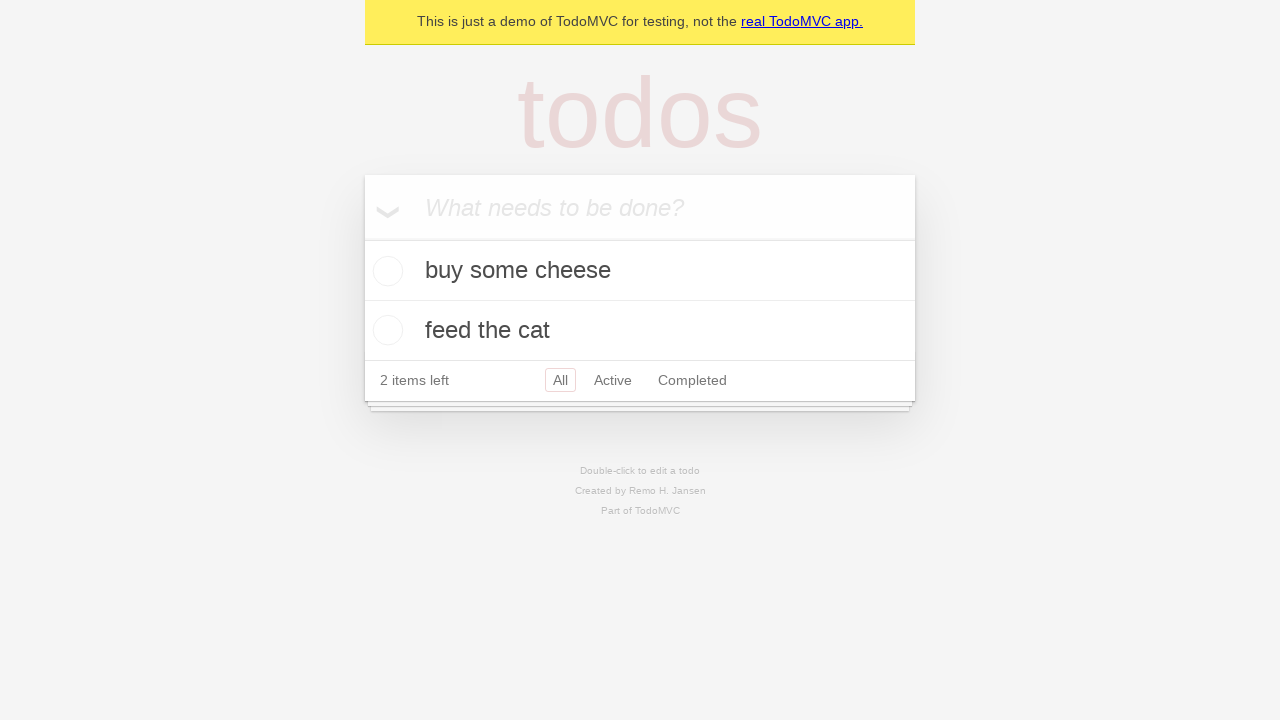

Filled todo input with 'book a doctors appointment' on internal:attr=[placeholder="What needs to be done?"i]
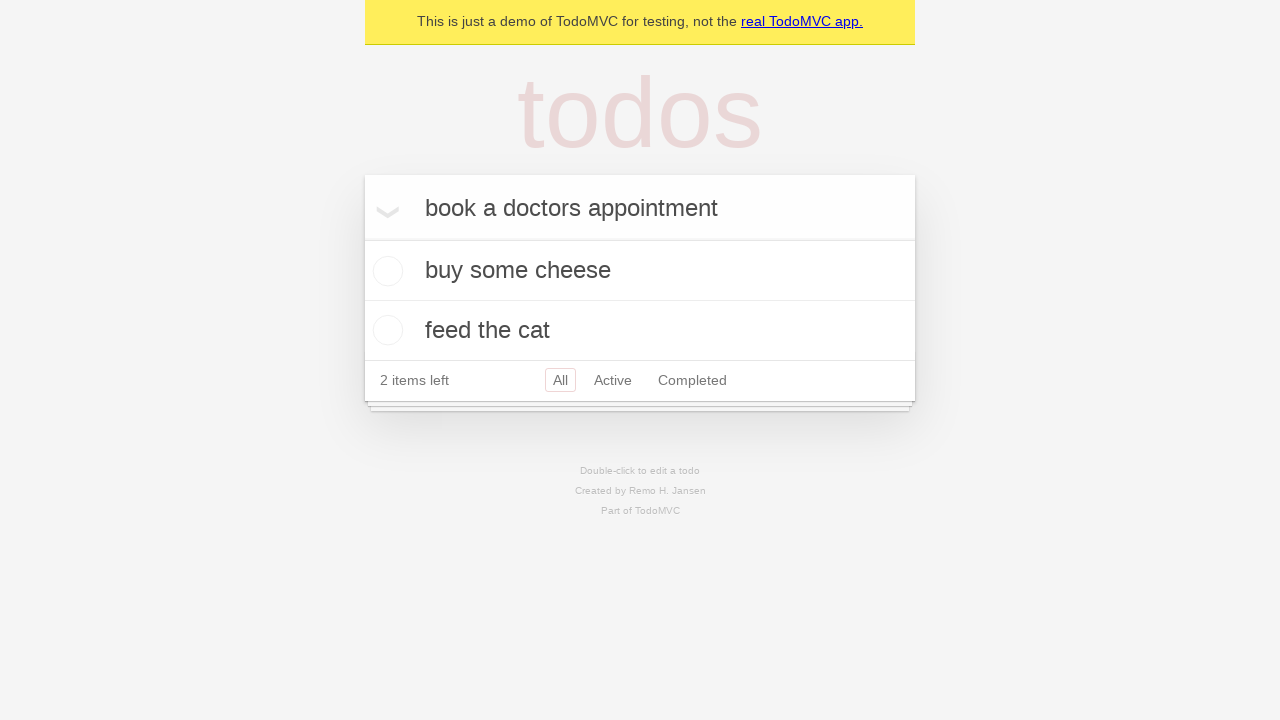

Pressed Enter to add third todo on internal:attr=[placeholder="What needs to be done?"i]
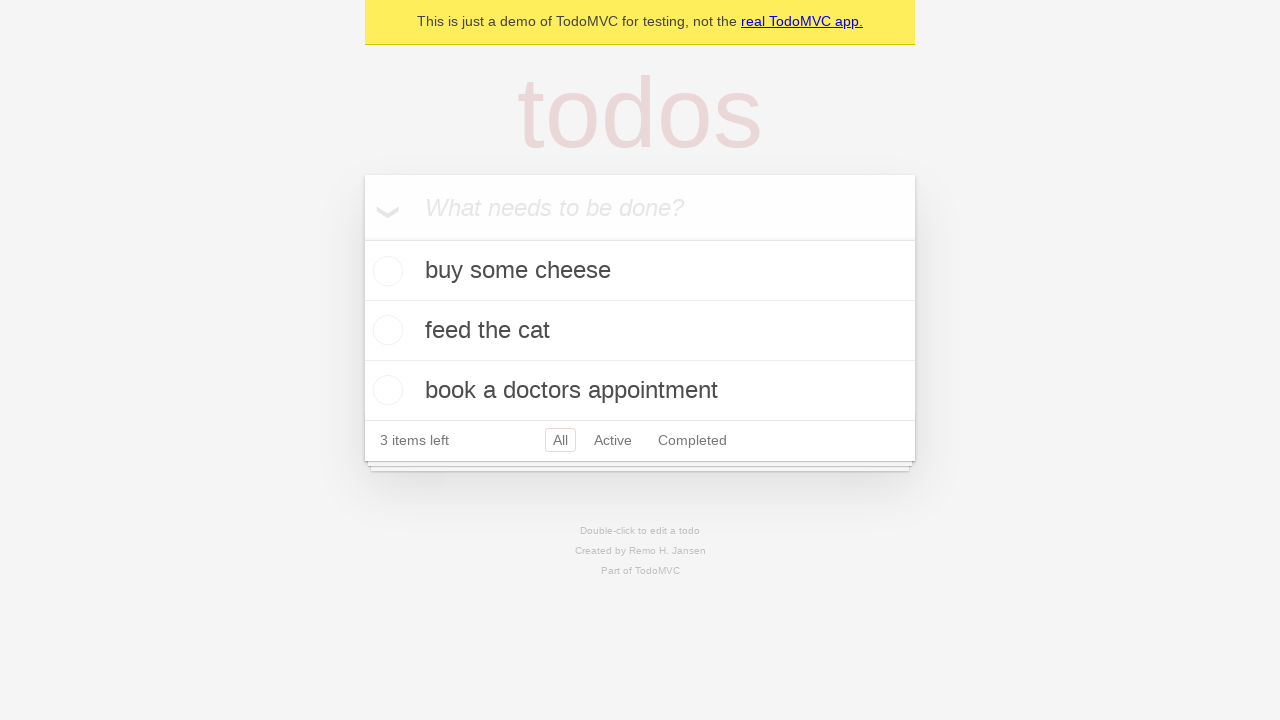

Checked the first todo item to mark it as completed at (385, 271) on .todo-list li .toggle >> nth=0
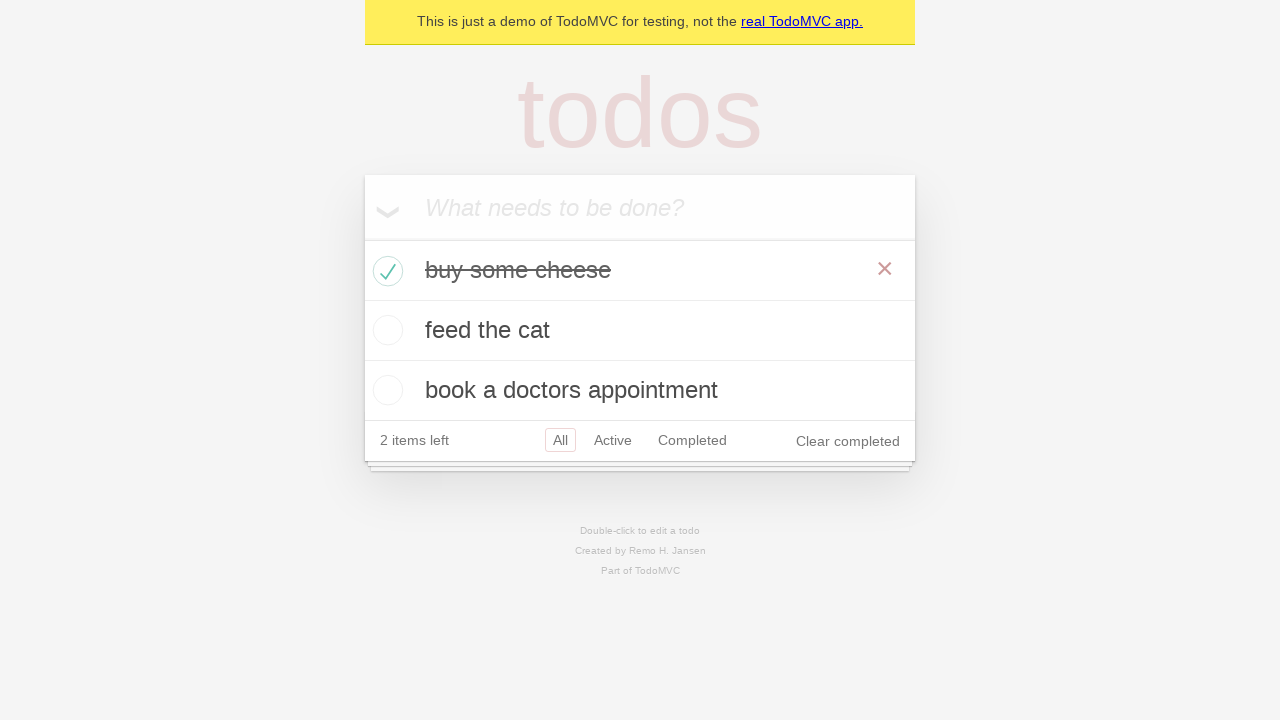

Clicked Clear completed button to remove completed items at (848, 441) on internal:role=button[name="Clear completed"i]
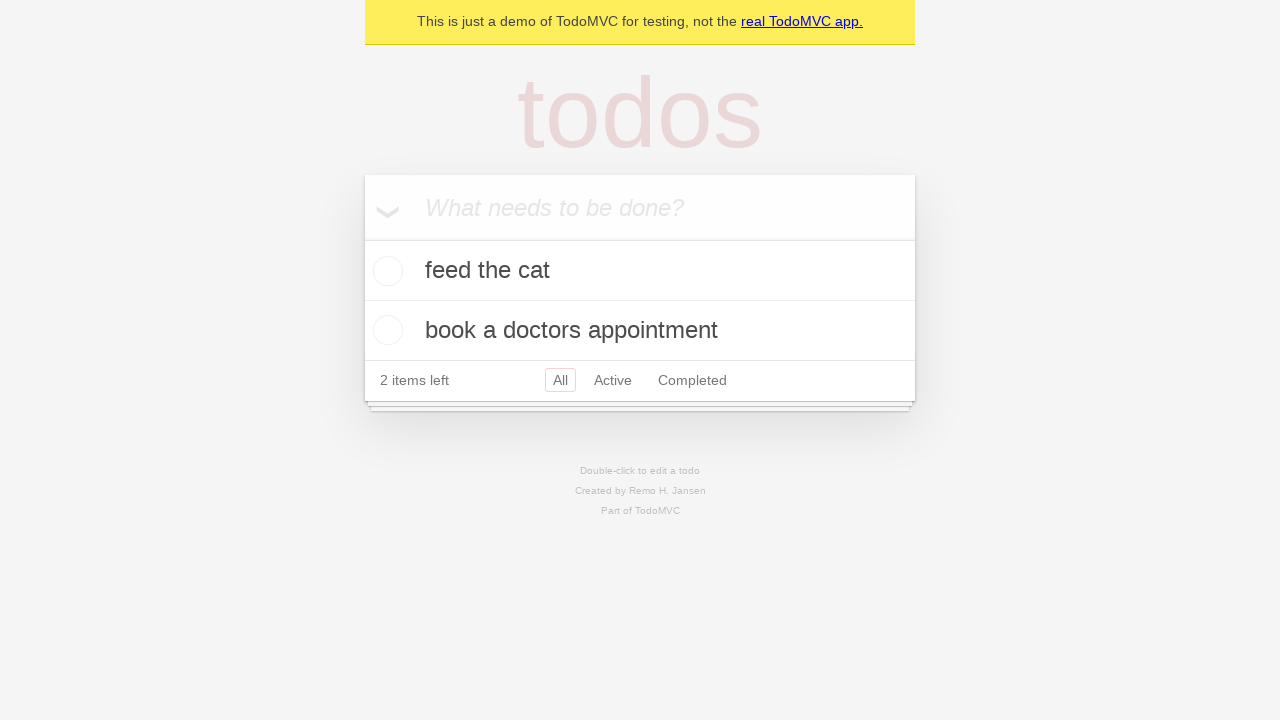

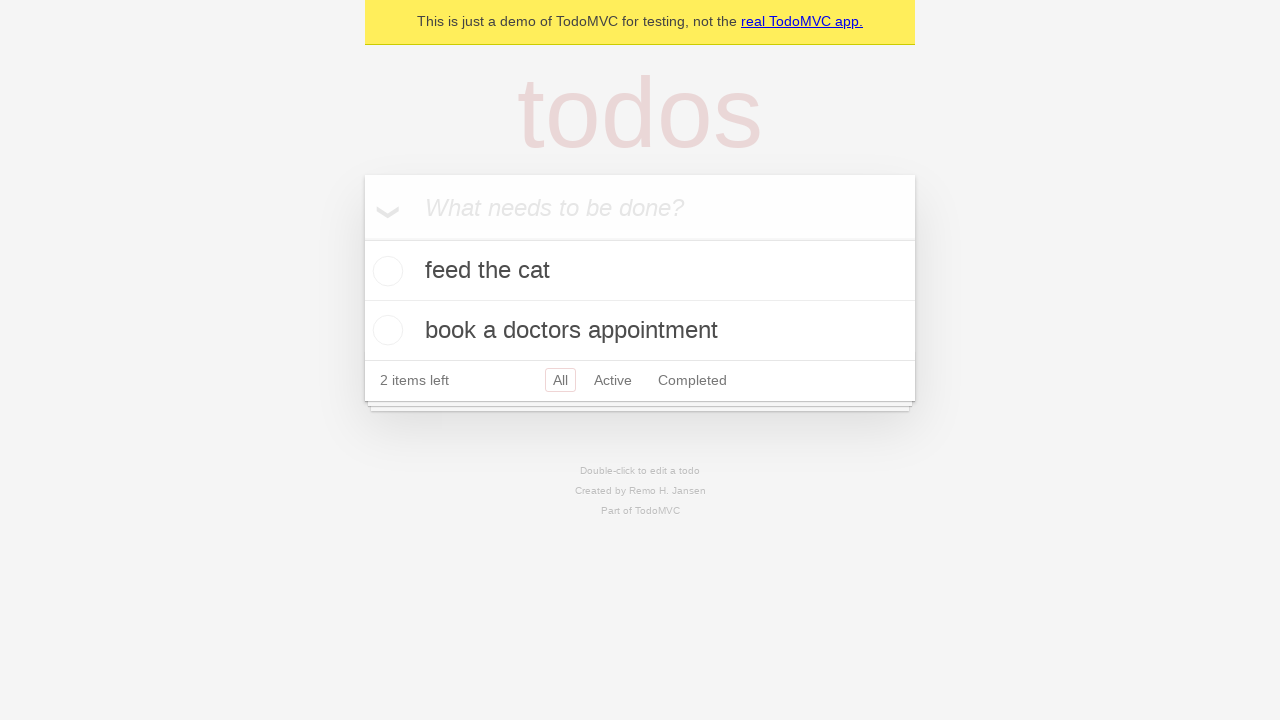